Navigates to the Python.org homepage and verifies the page loads successfully

Starting URL: http://www.python.org/

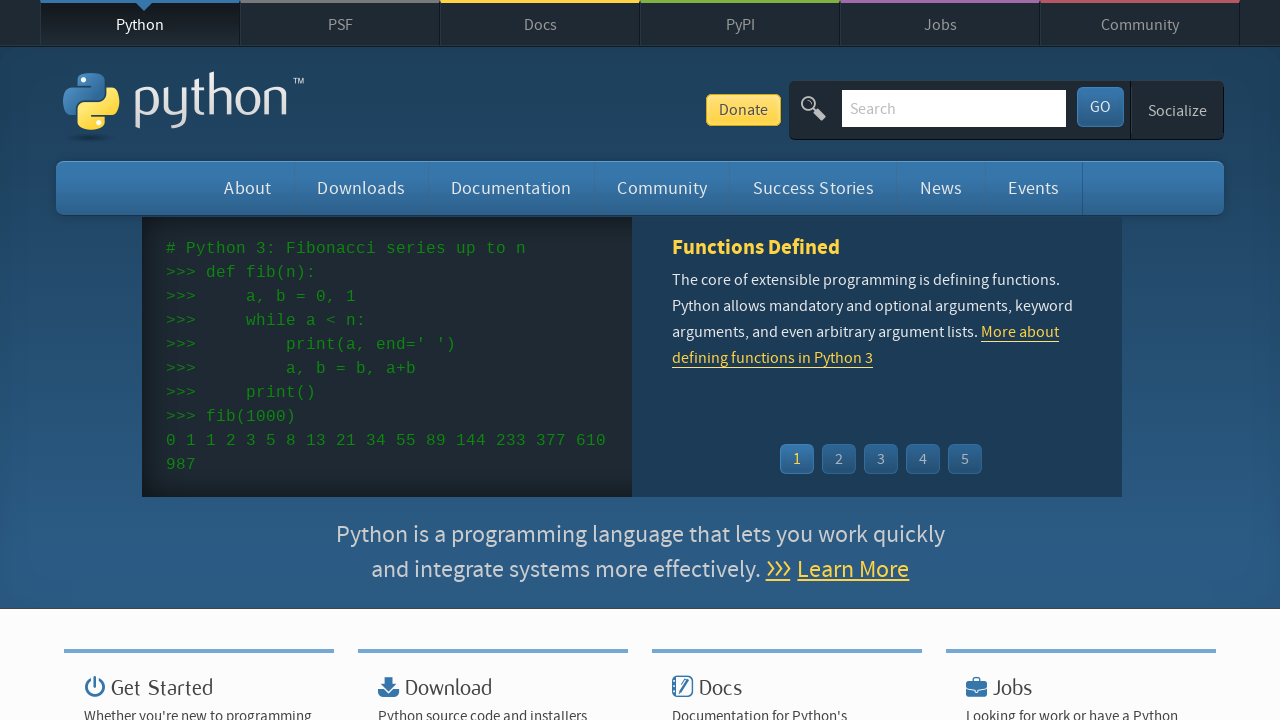

Navigated to Python.org homepage
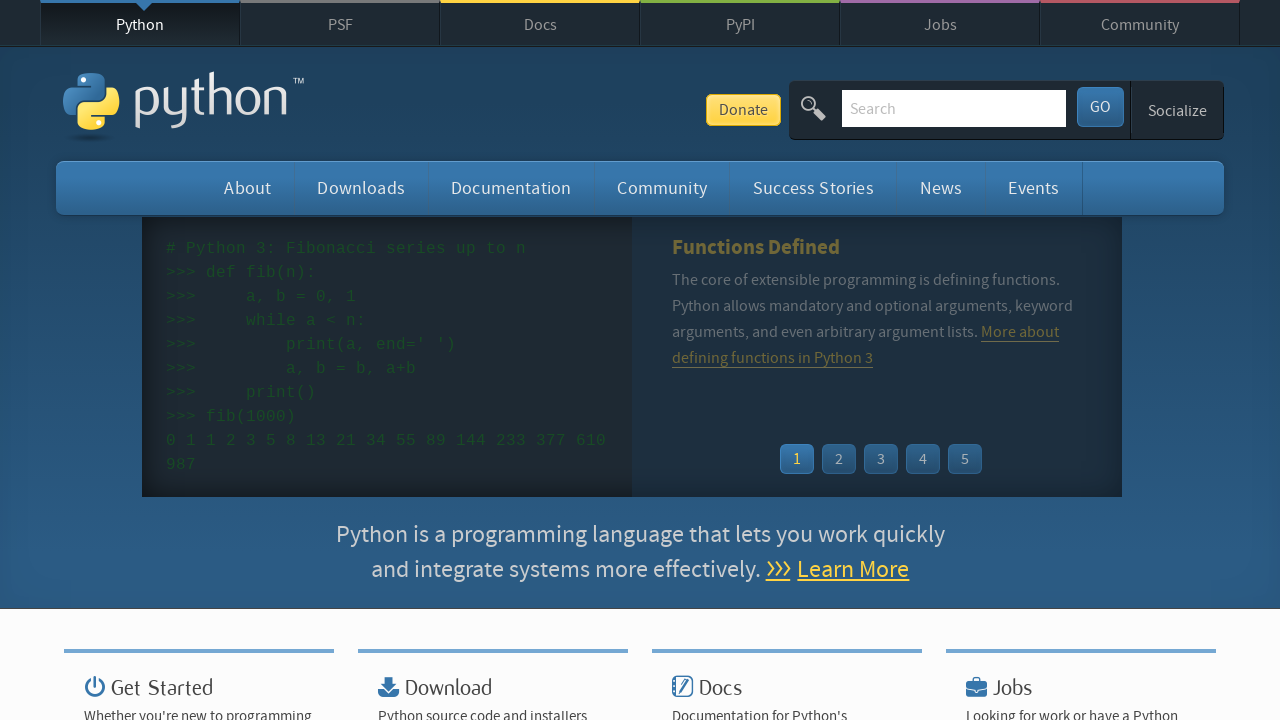

Page body element loaded
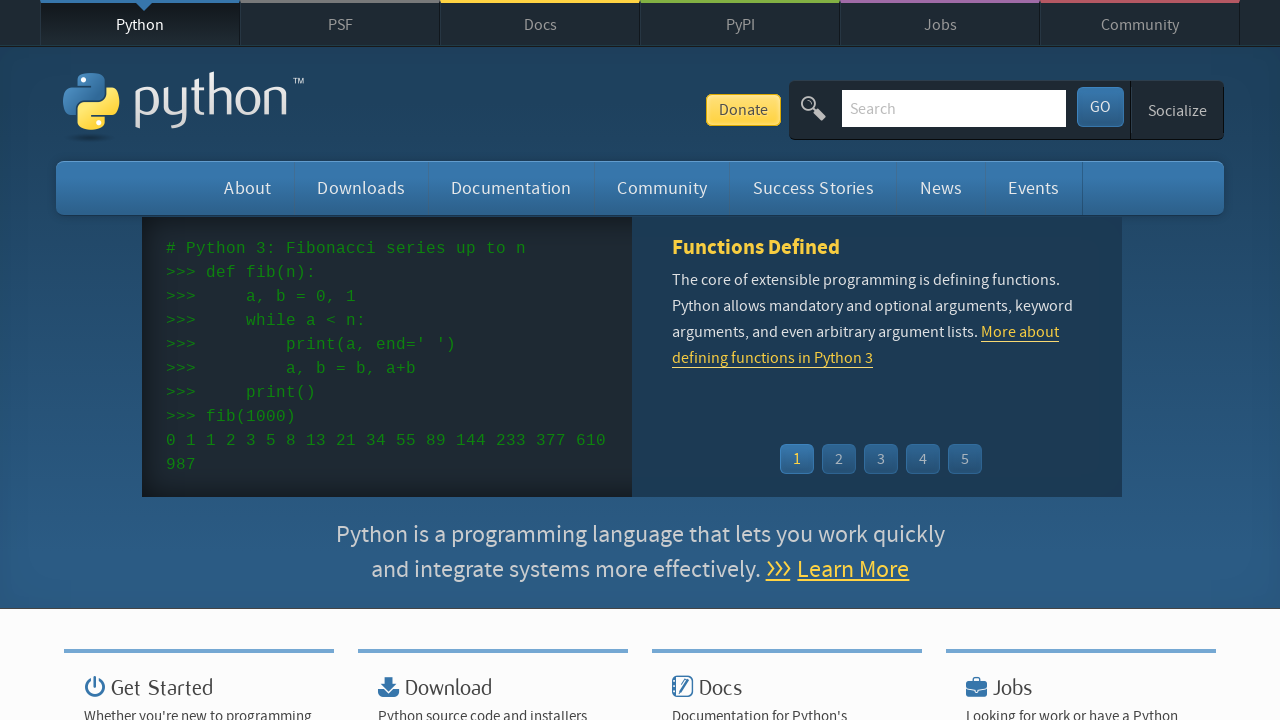

Verified page title contains 'Python'
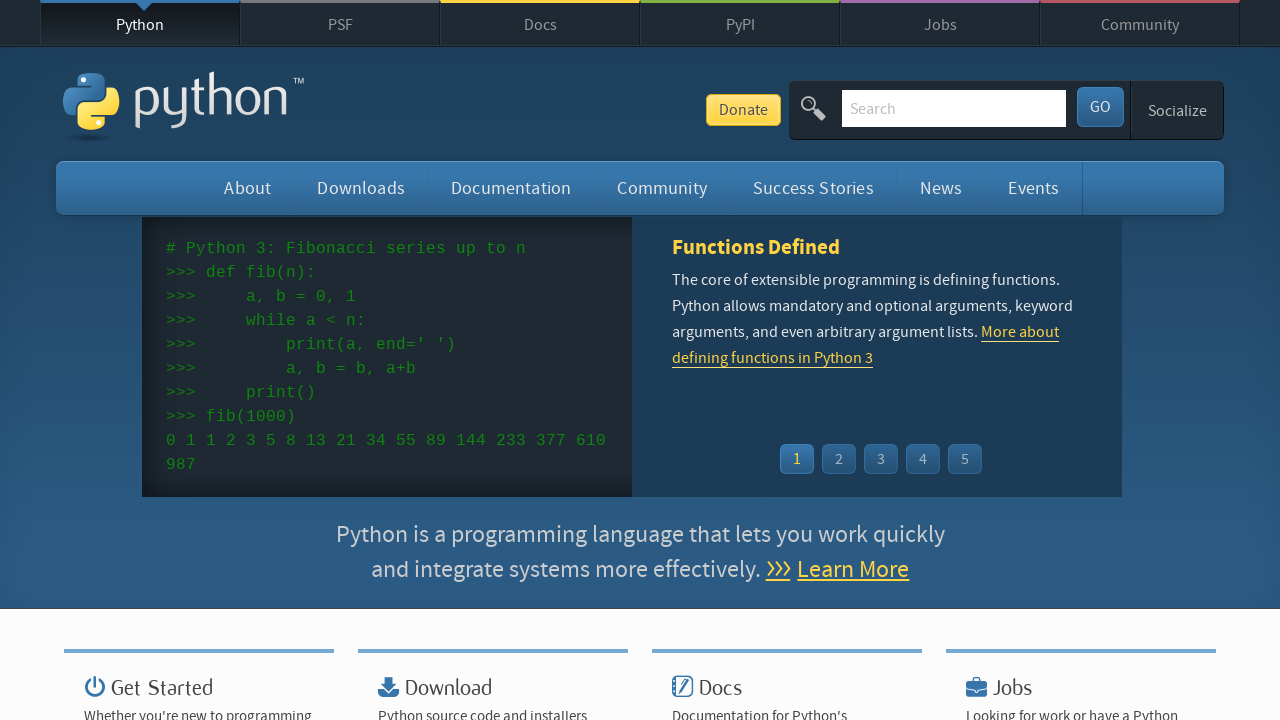

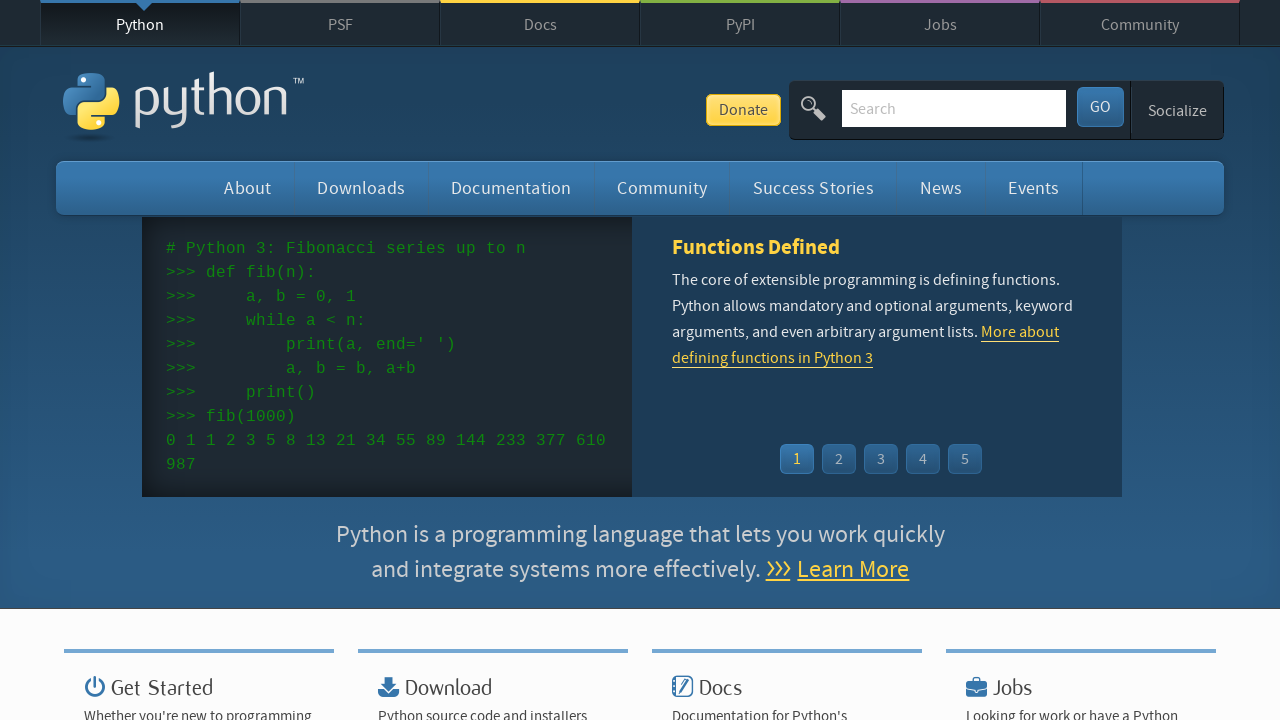